Tests checkbox functionality on an automation practice page by clicking on a checkbox option and verifying it can be interacted with

Starting URL: https://rahulshettyacademy.com/AutomationPractice/

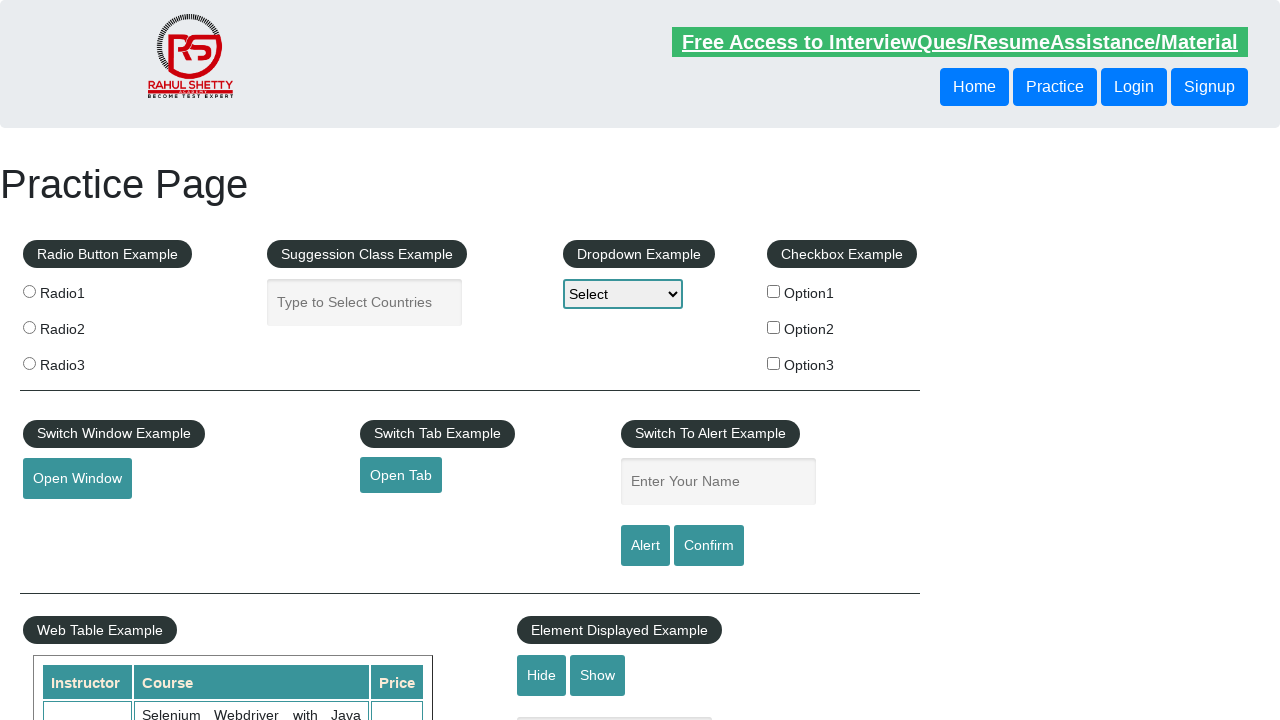

Navigated to automation practice page
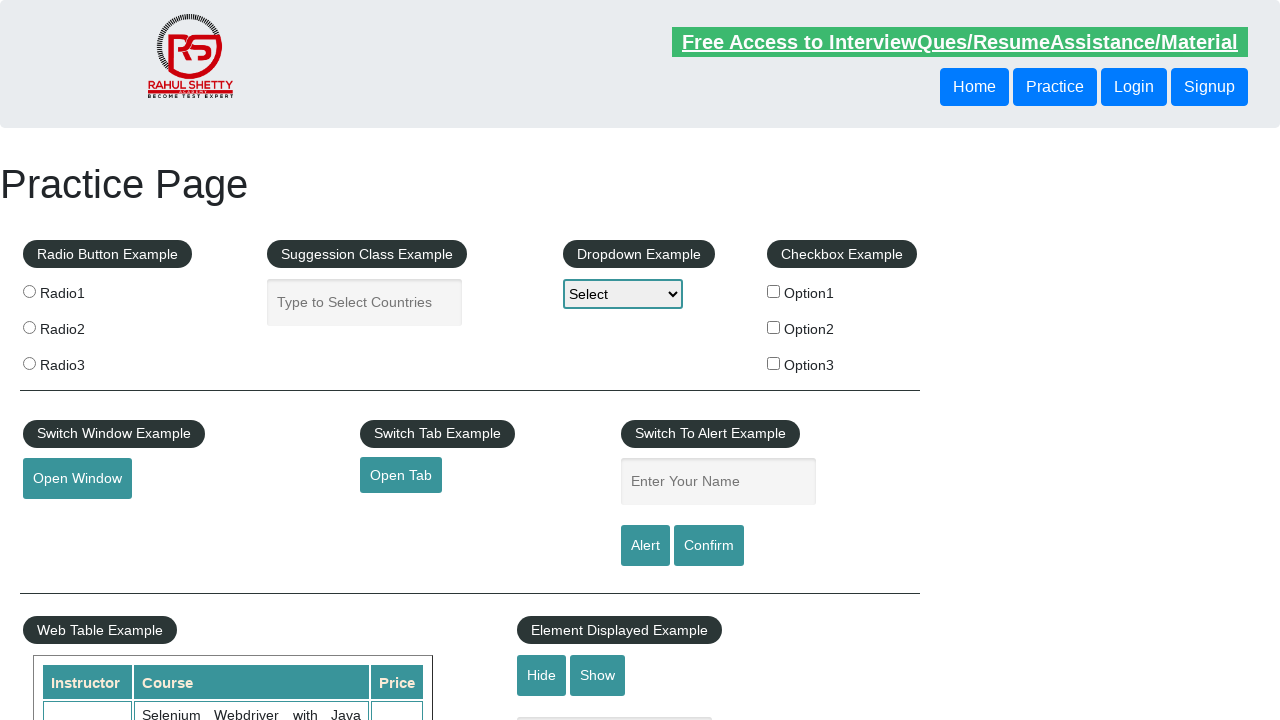

Clicked on checkbox option 2 at (774, 327) on #checkBoxOption2
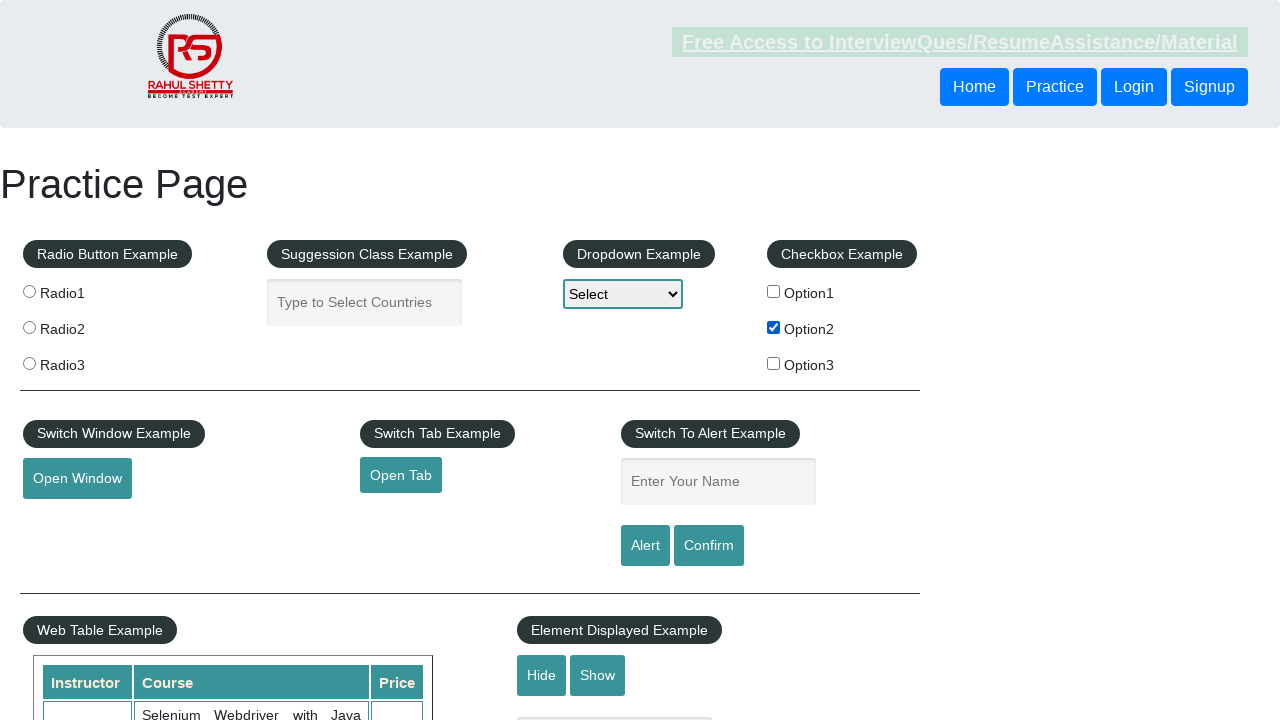

Verified checkbox option 2 is checked
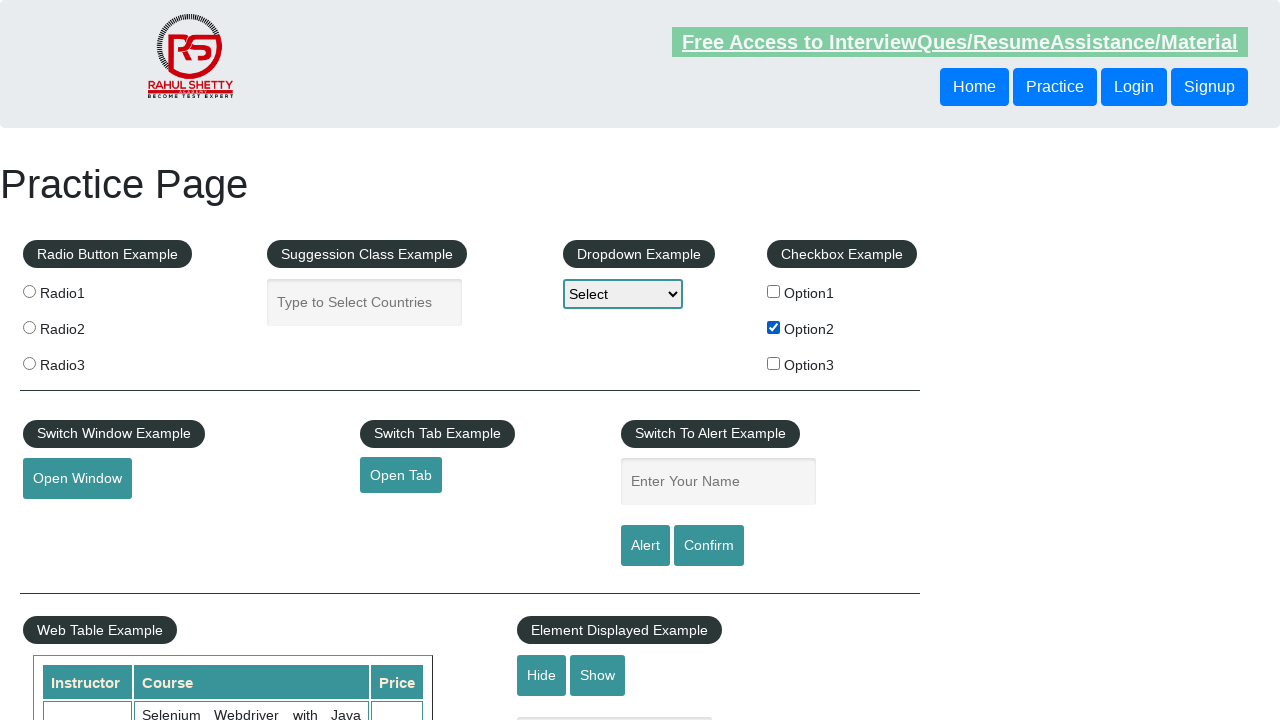

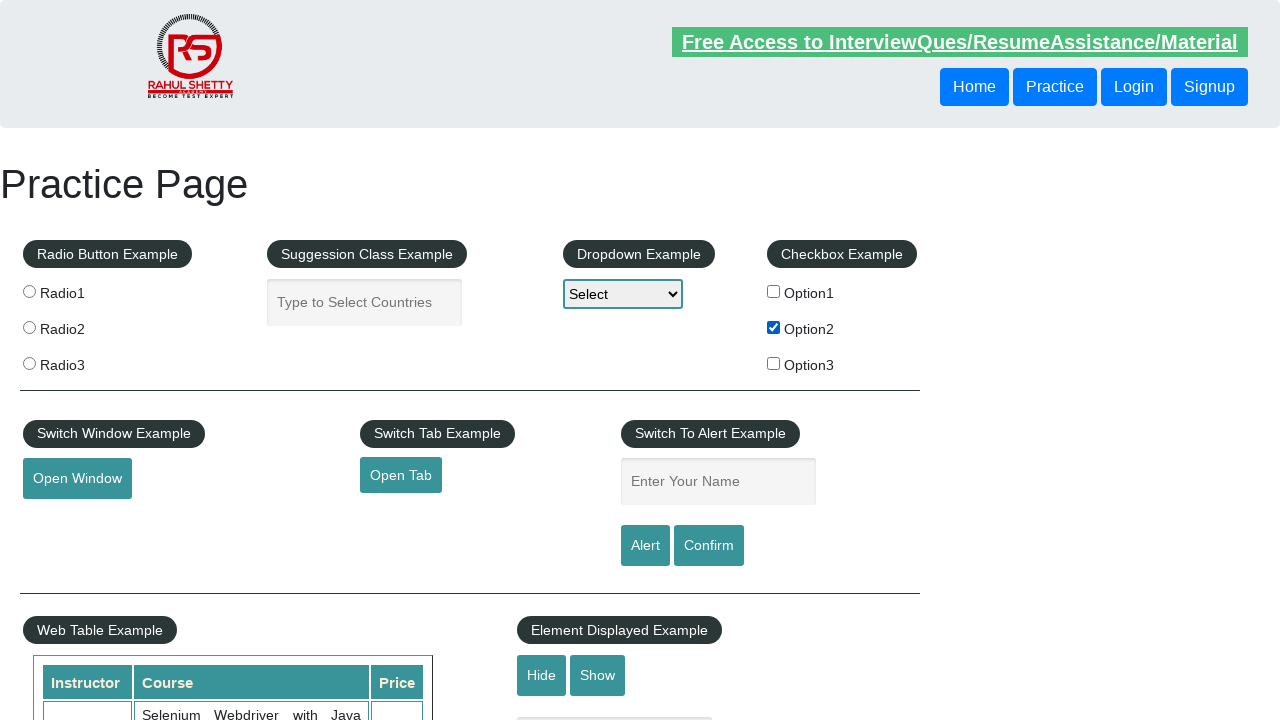